Tests drag-and-drop functionality on the jQuery UI draggable demo by switching to an iframe and dragging an element to a new position.

Starting URL: https://jqueryui.com/draggable/

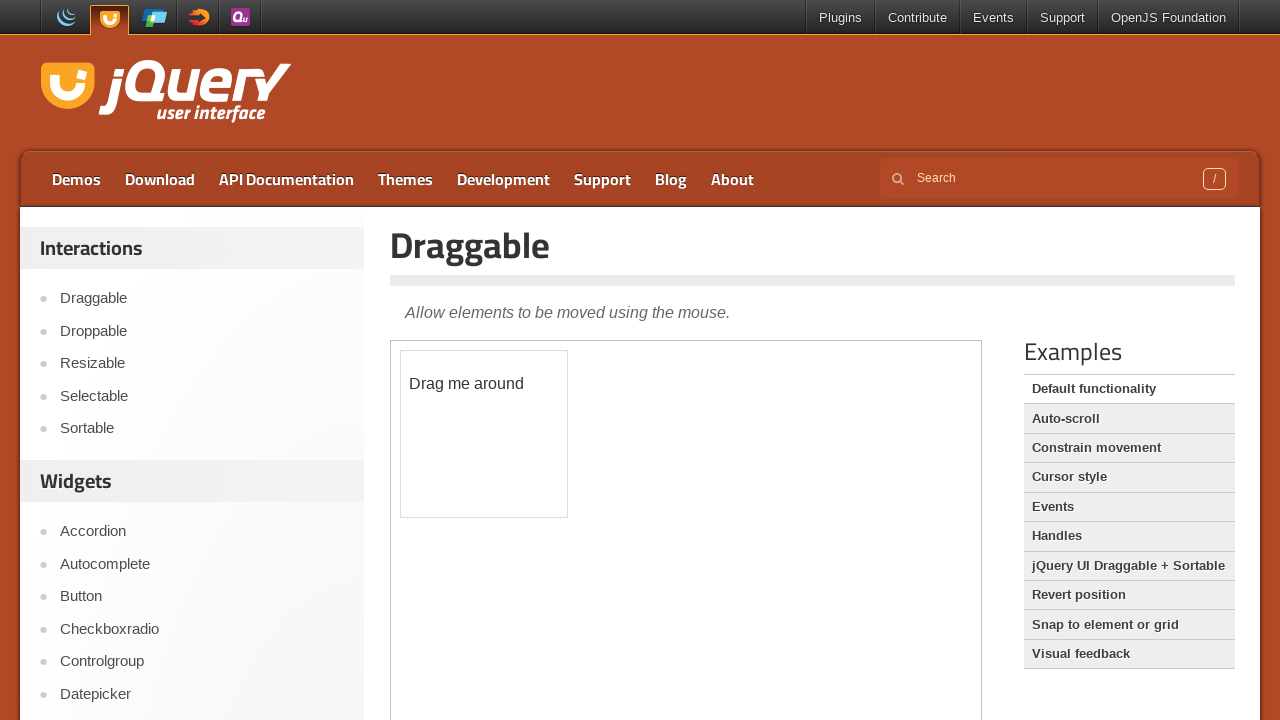

Located the iframe containing the draggable element
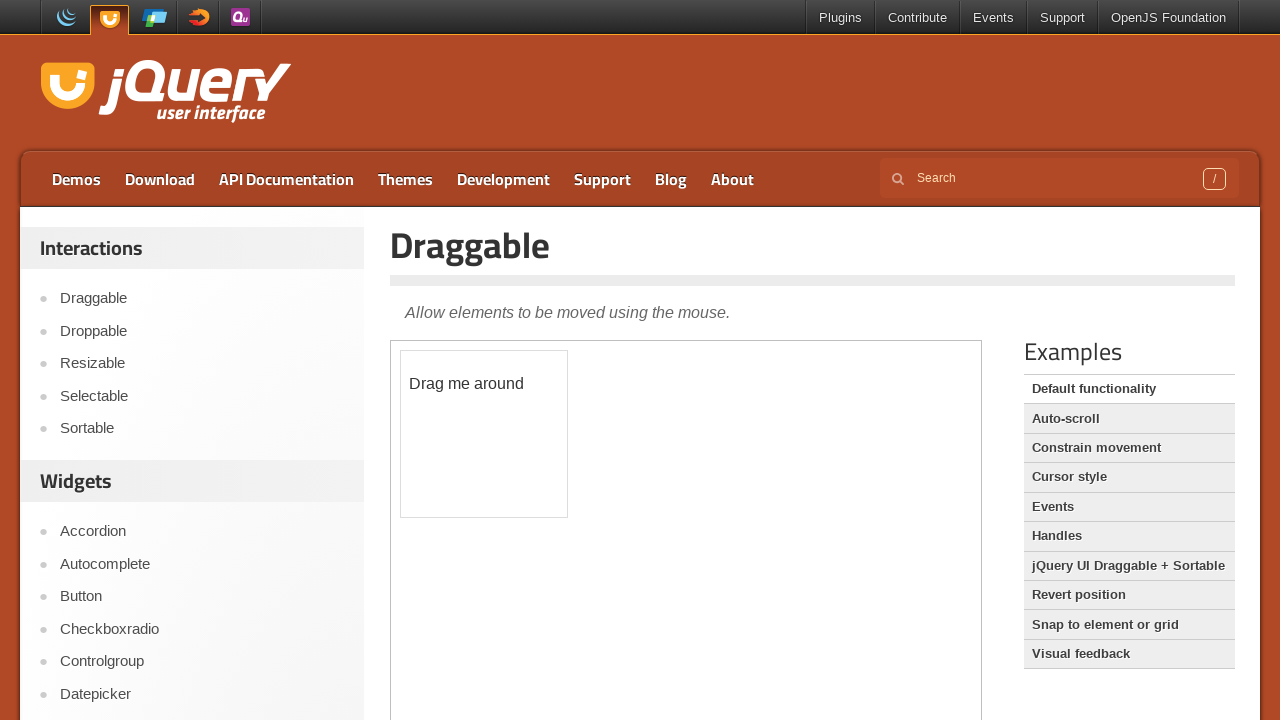

Located the draggable element with ID 'draggable' within the iframe
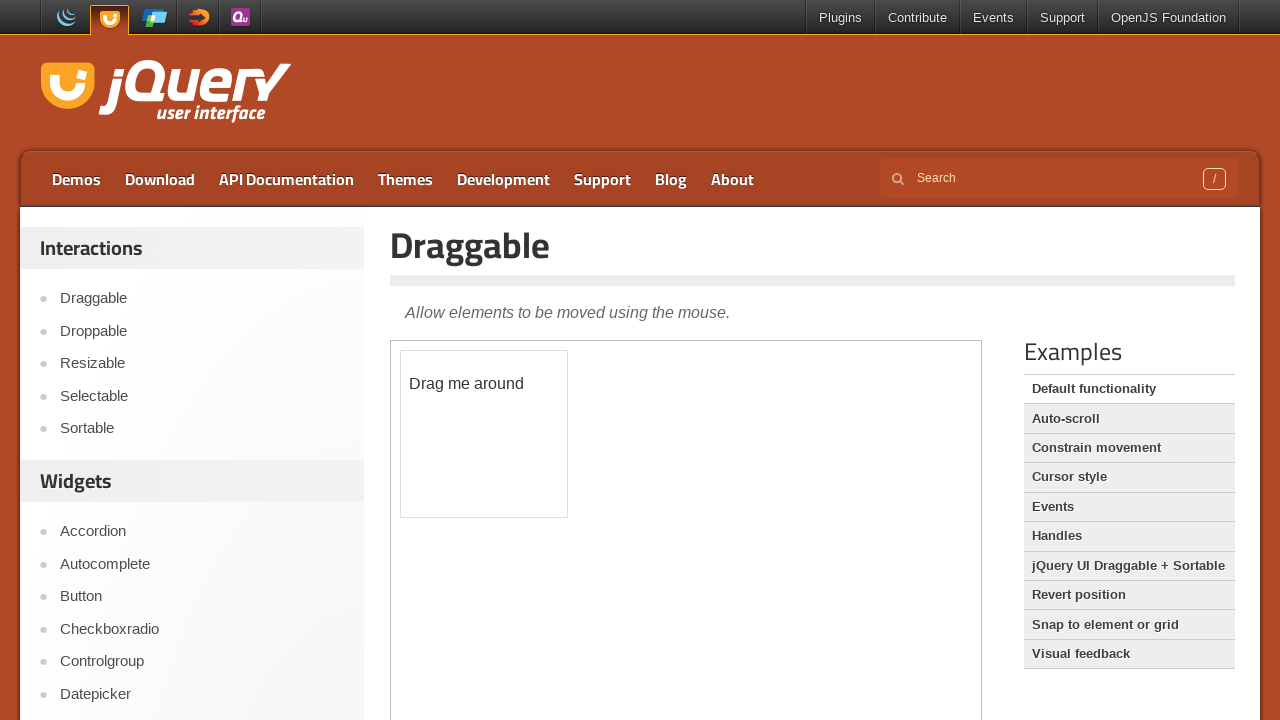

Draggable element is now visible
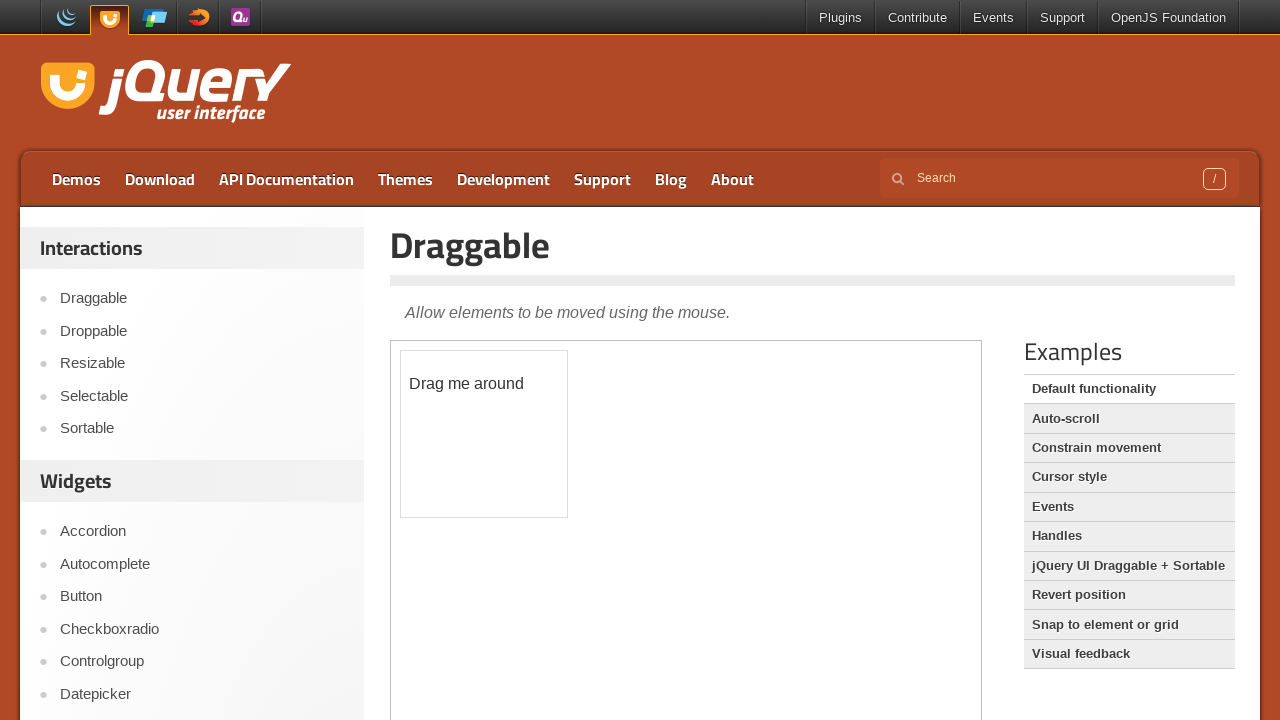

Retrieved bounding box of the draggable element
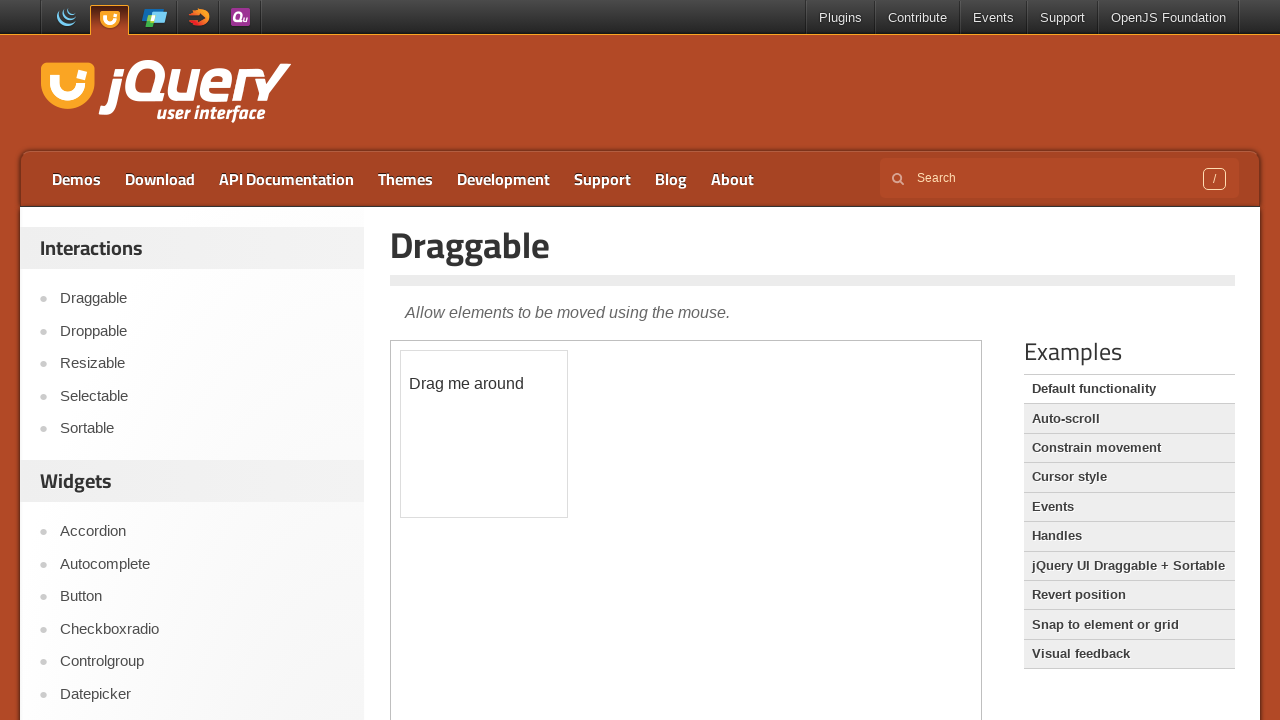

Dragged the element 10px right and 20px down to new position at (495, 455)
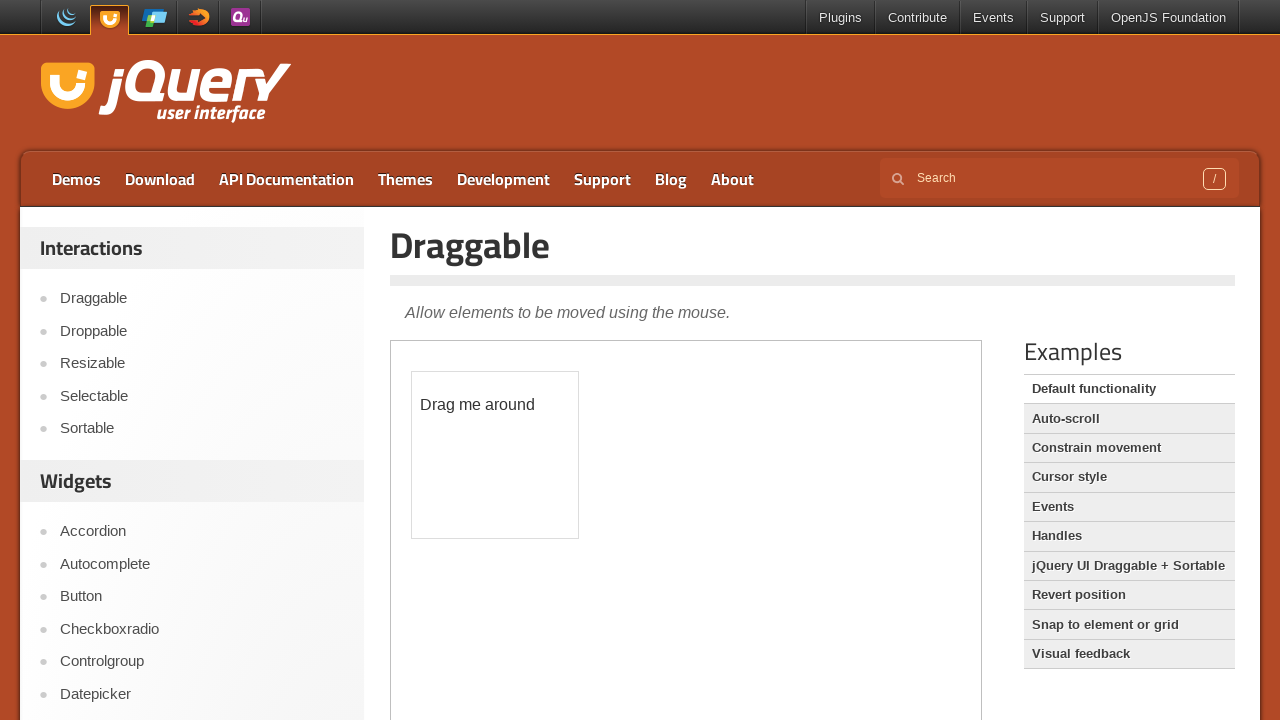

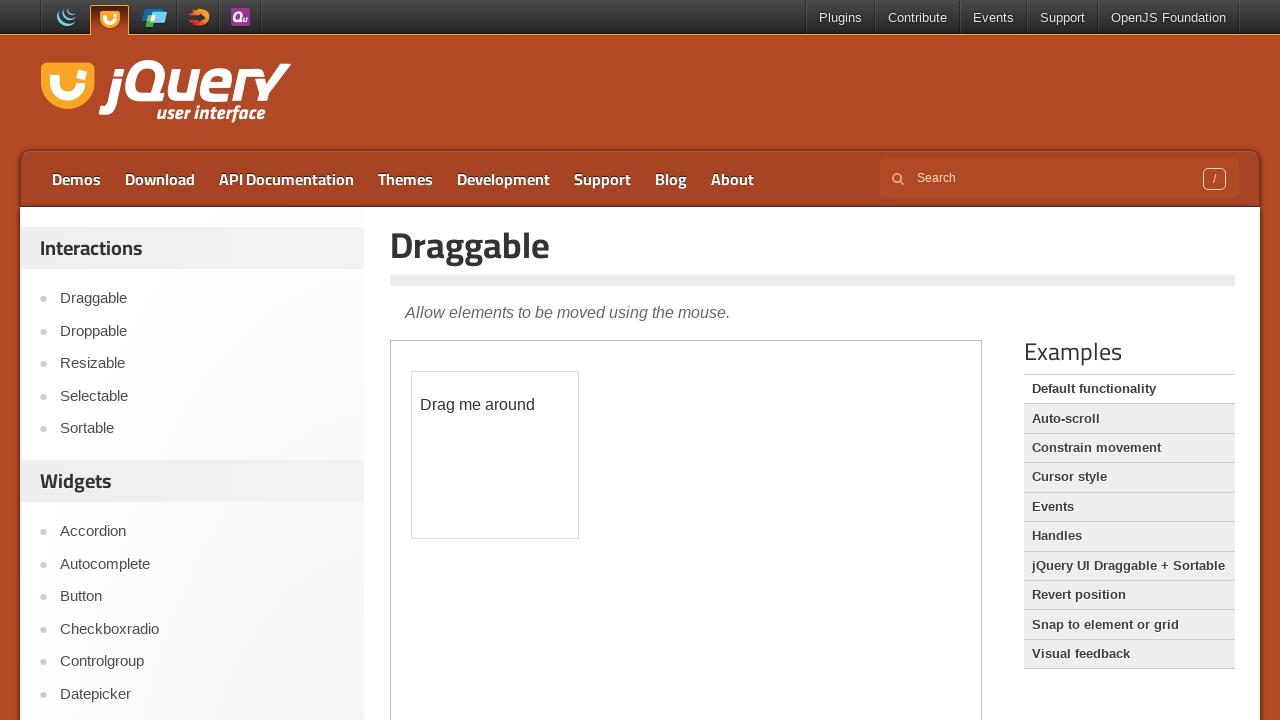